Tests that the password field has type='password' attribute for security

Starting URL: https://www.sharelane.com/cgi-bin/register.py

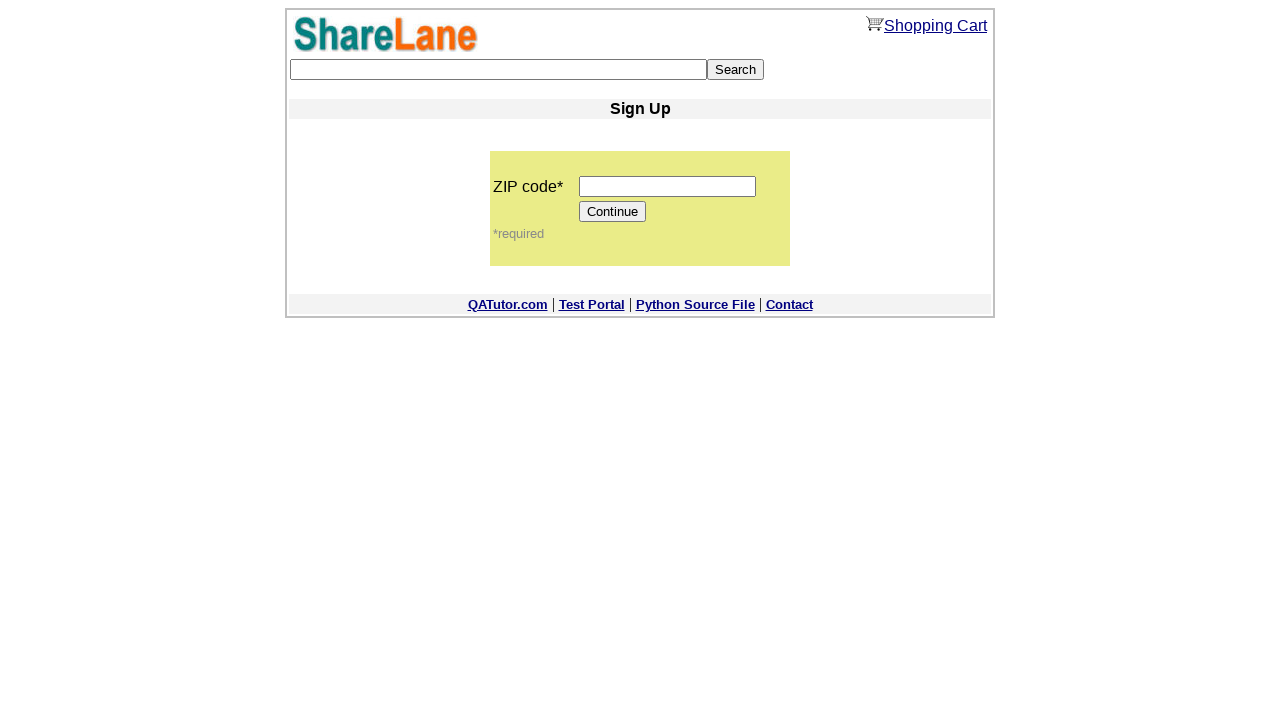

Filled zip code field with '12345' on input[name='zip_code']
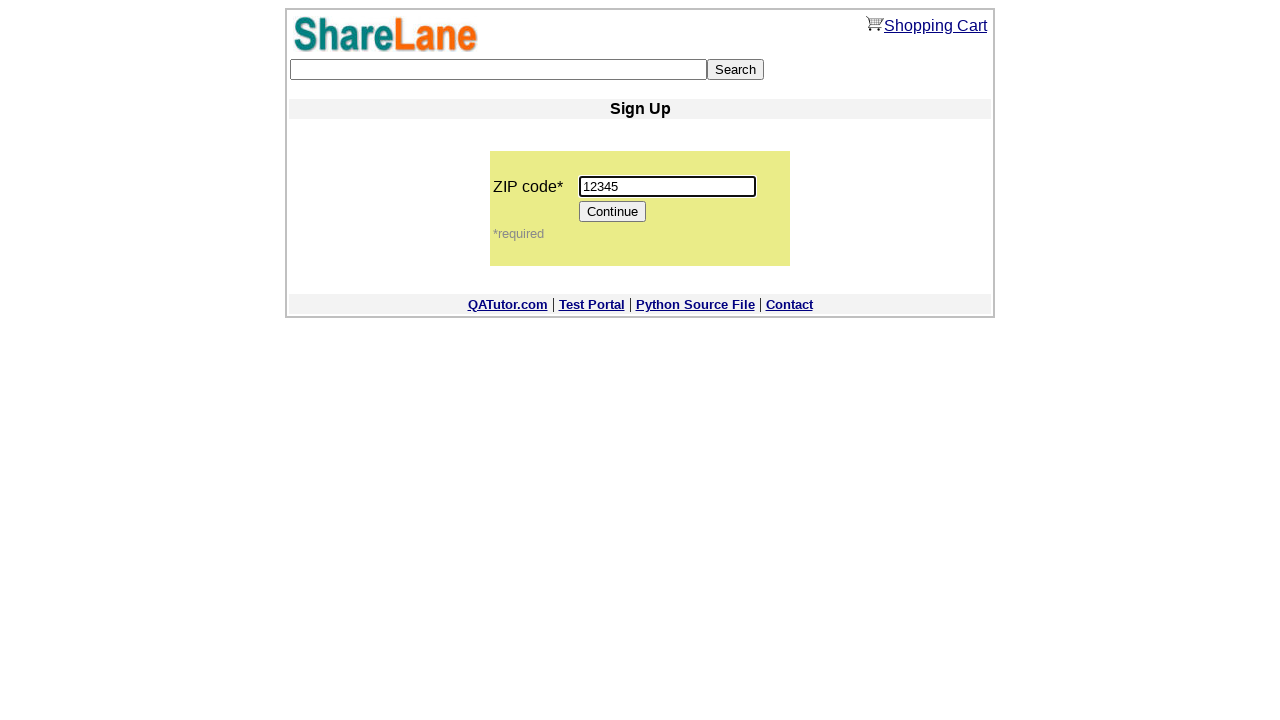

Clicked Continue button to proceed to password entry at (613, 212) on [value='Continue']
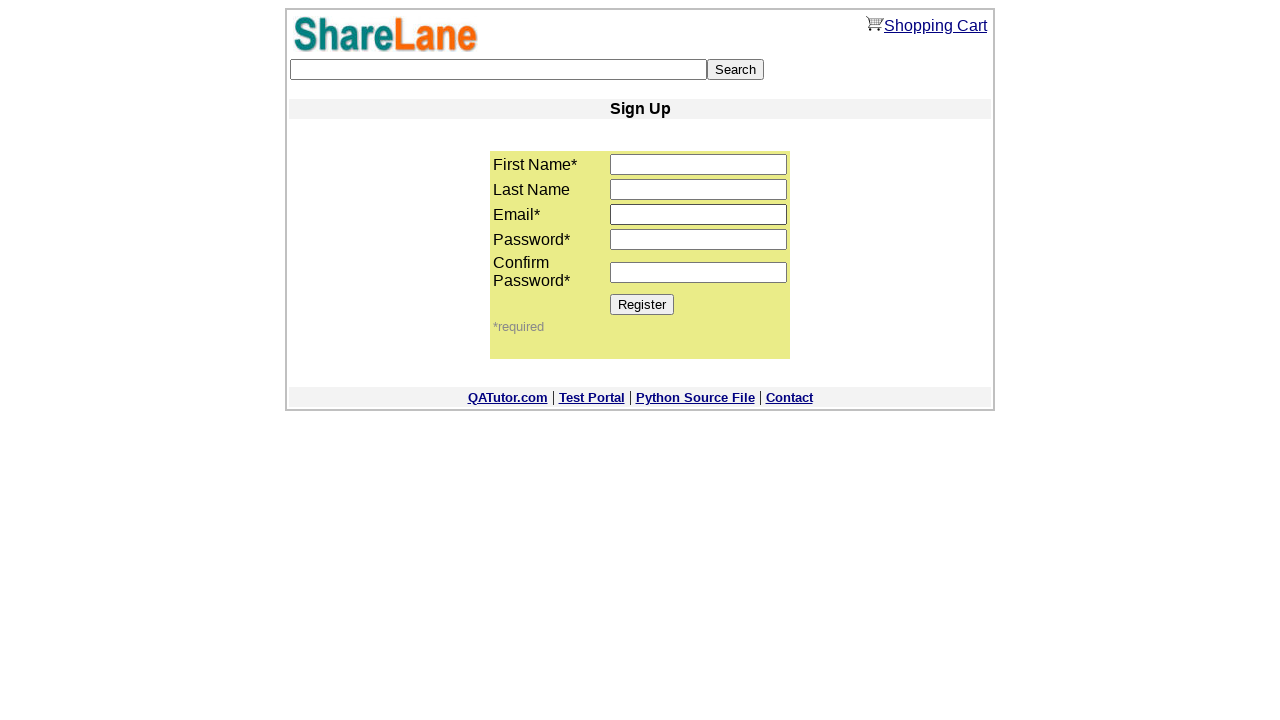

Password field appeared with type='password' attribute for security
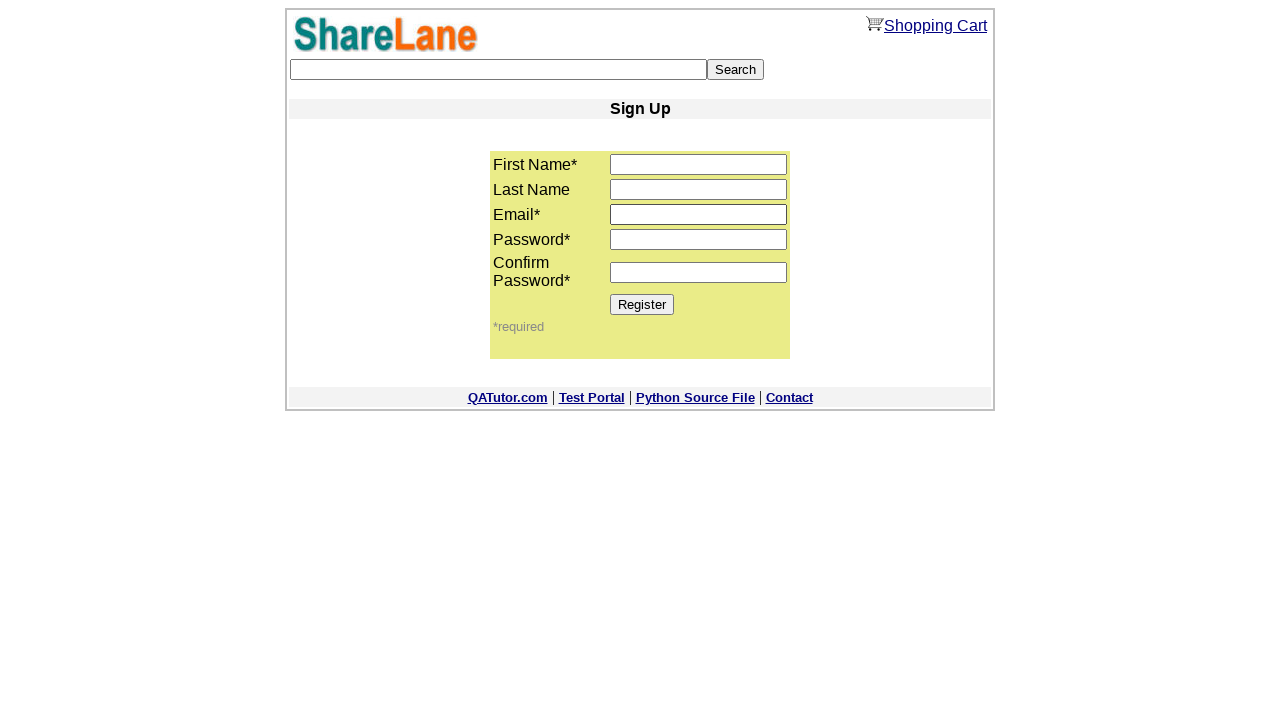

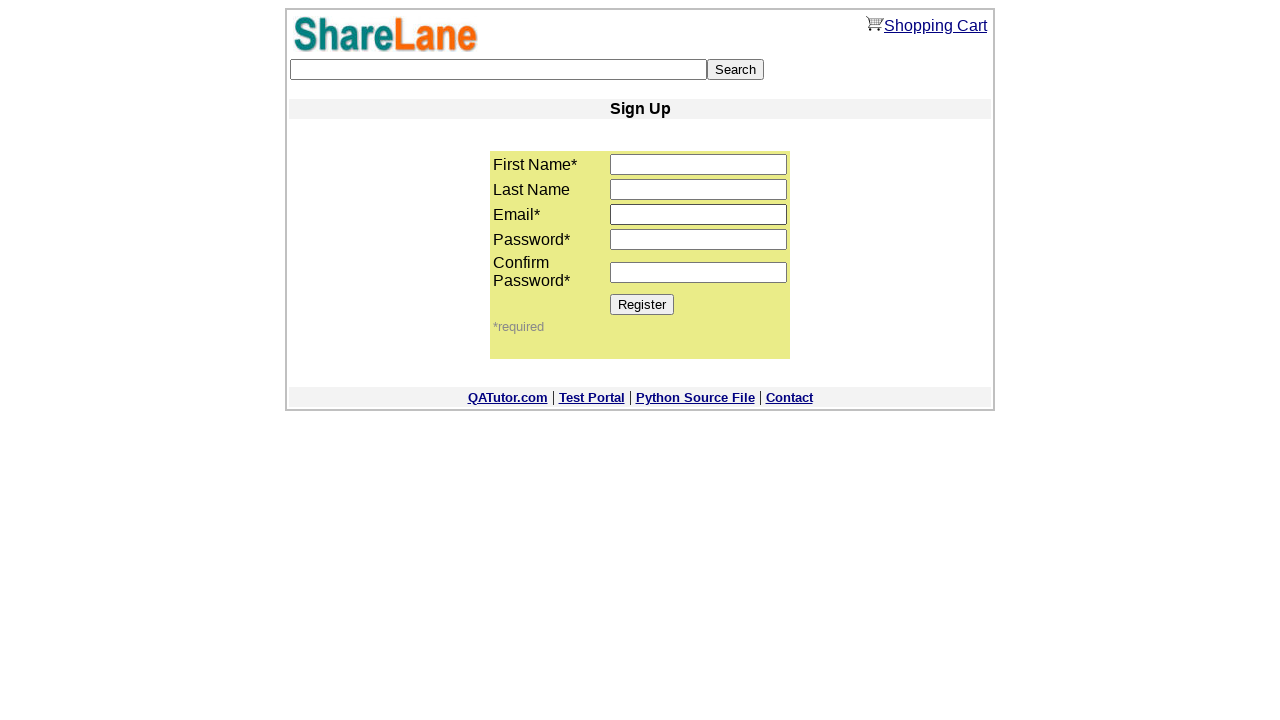